Tests floating menu functionality by scrolling down the page and clicking a menu item to verify navigation

Starting URL: http://the-internet.herokuapp.com/floating_menu

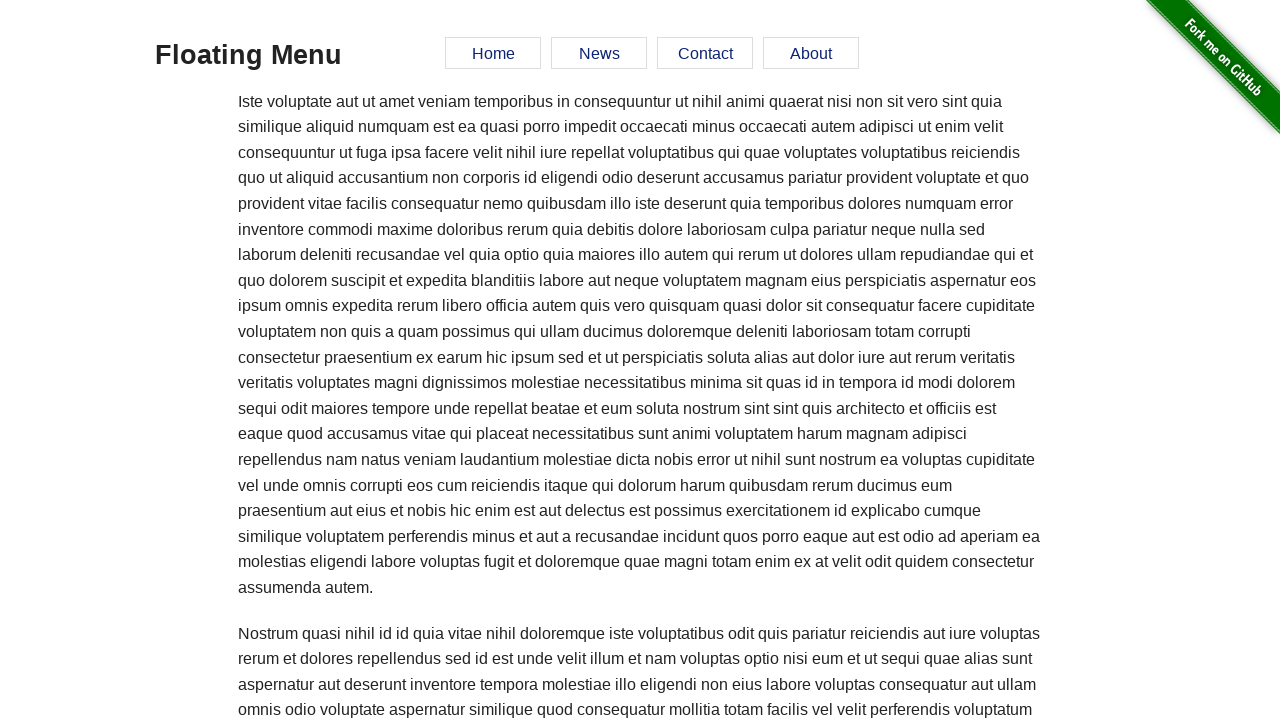

Pressed PageDown to scroll down the page
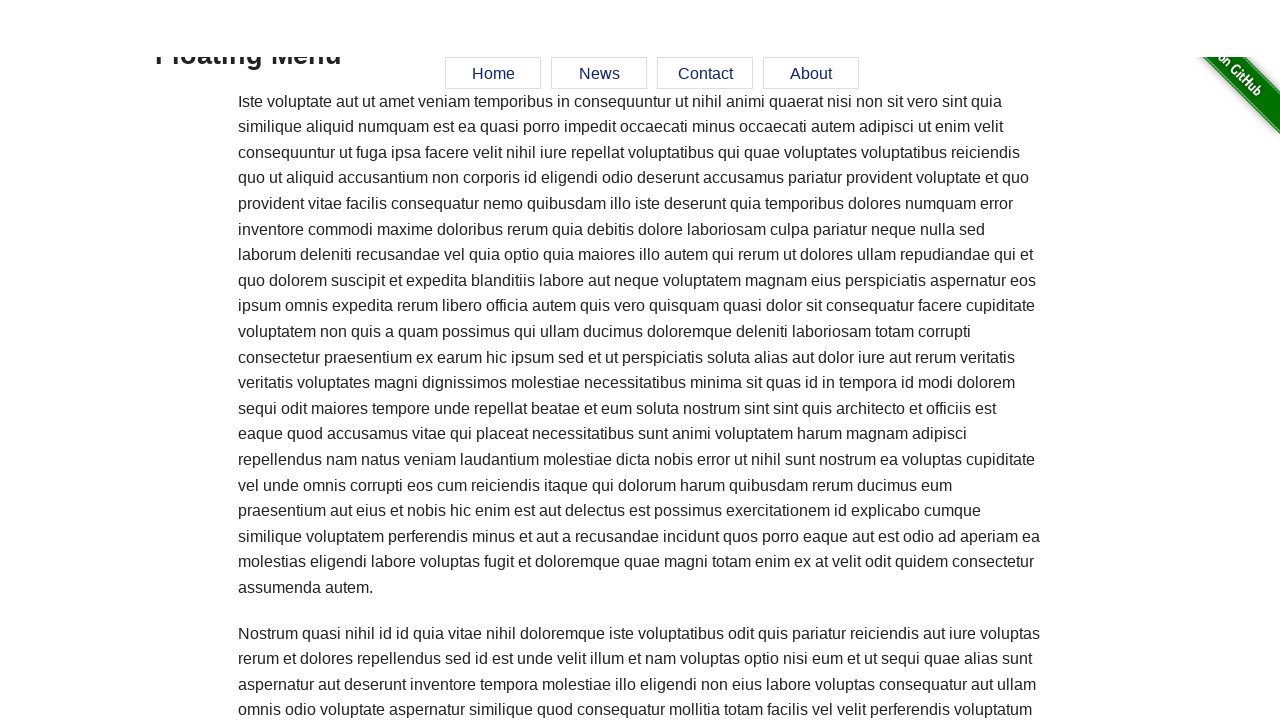

Waited 100ms between scrolls
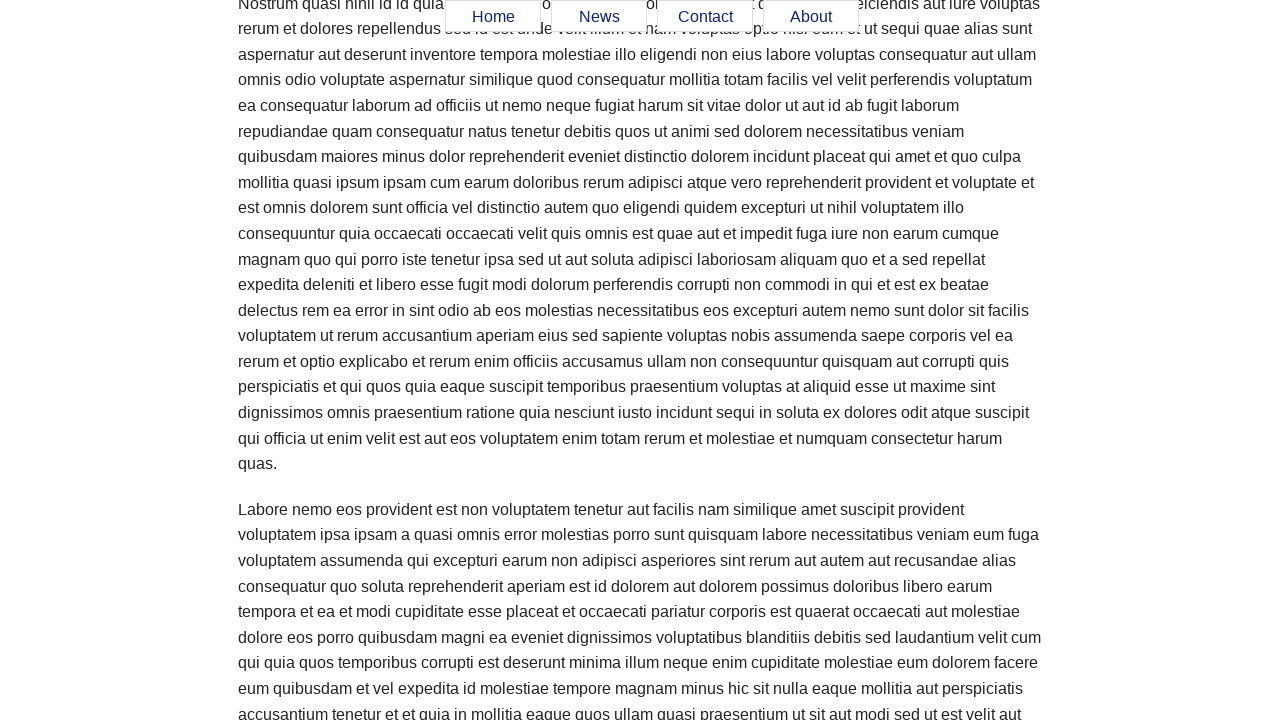

Pressed PageDown to scroll down the page
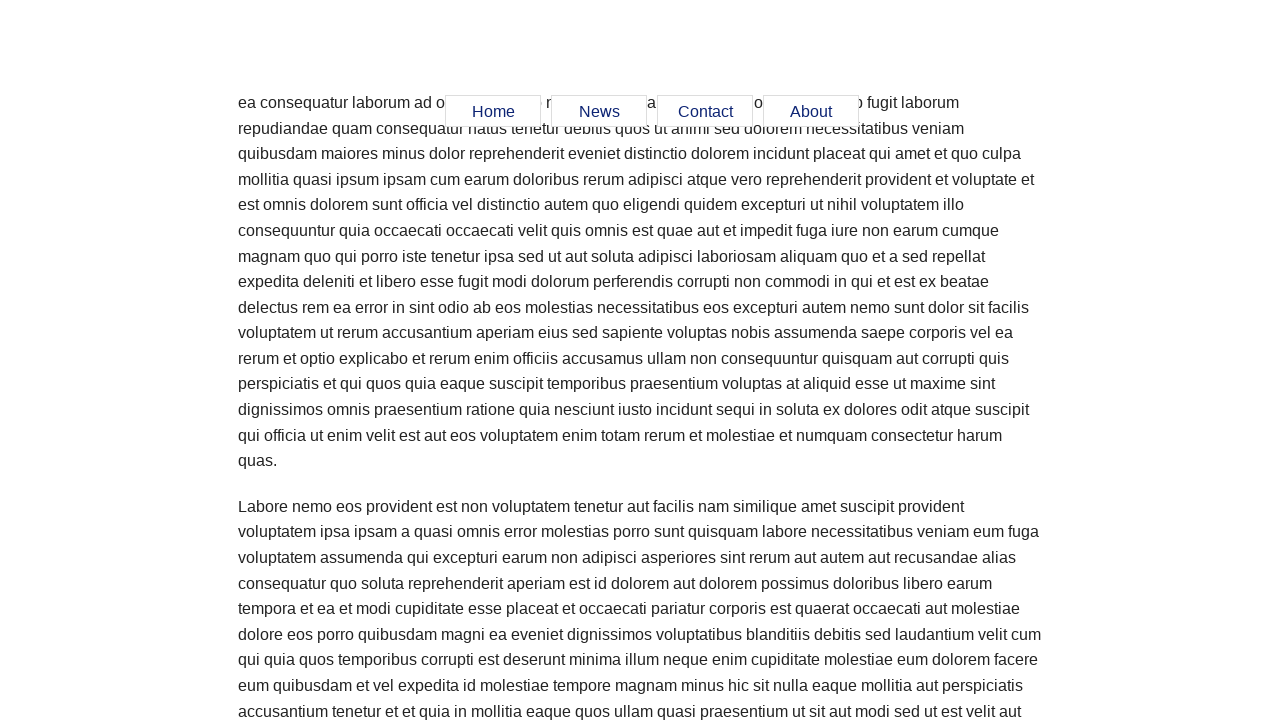

Waited 100ms between scrolls
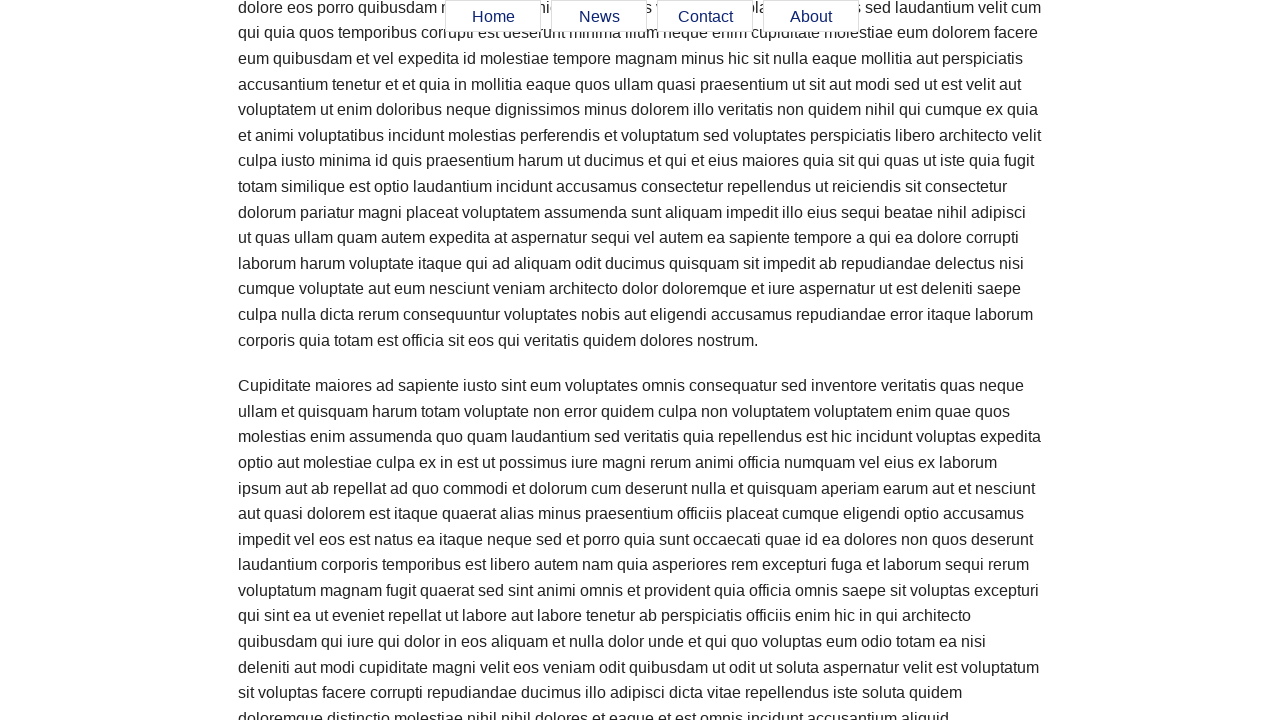

Pressed PageDown to scroll down the page
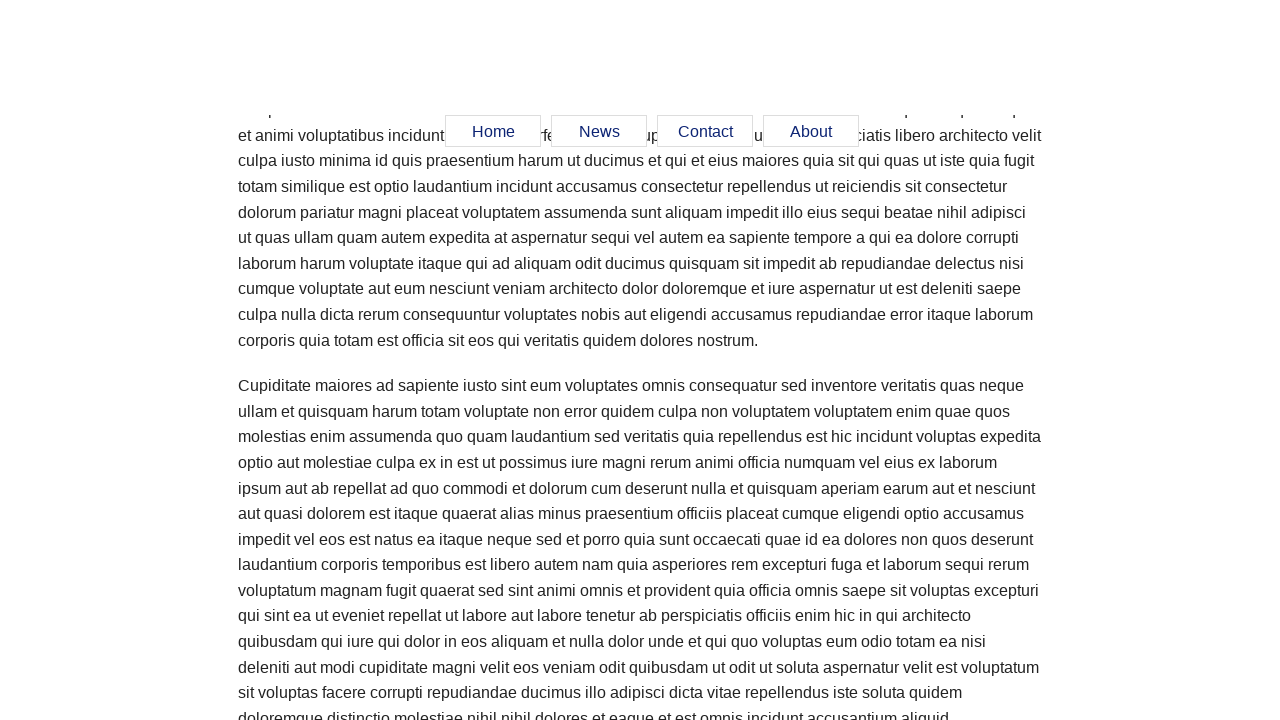

Waited 100ms between scrolls
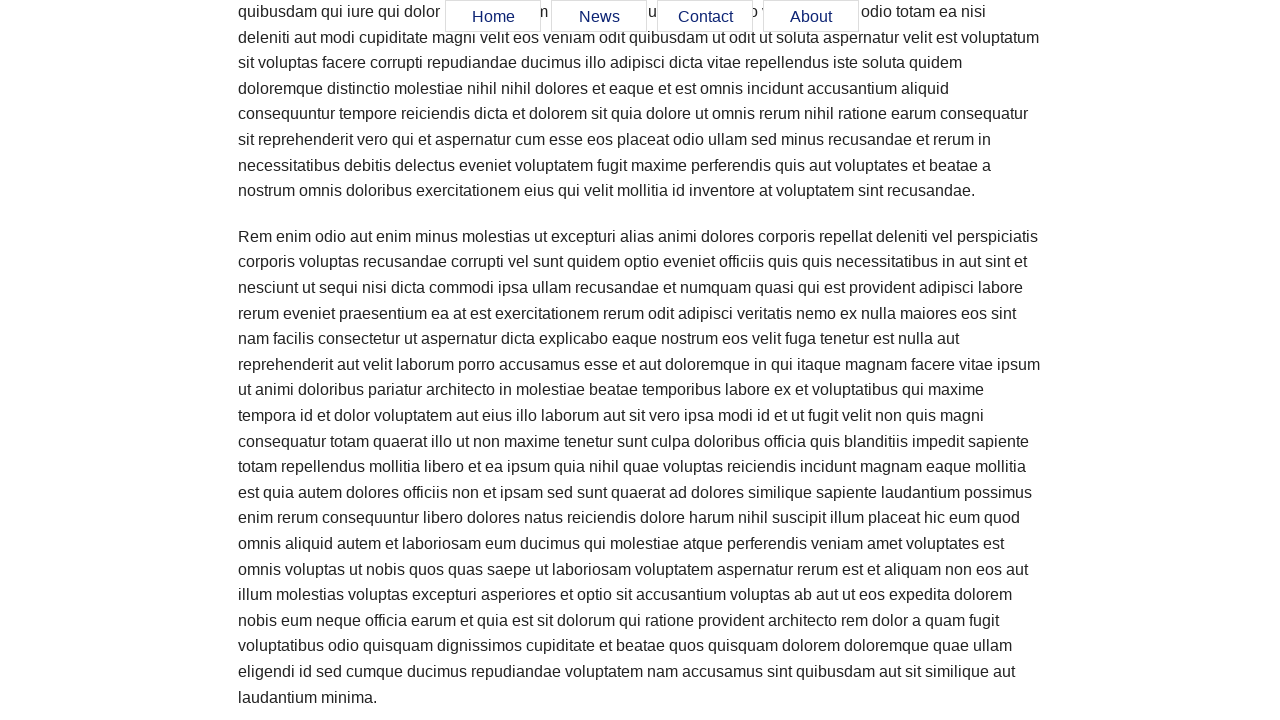

Pressed PageDown to scroll down the page
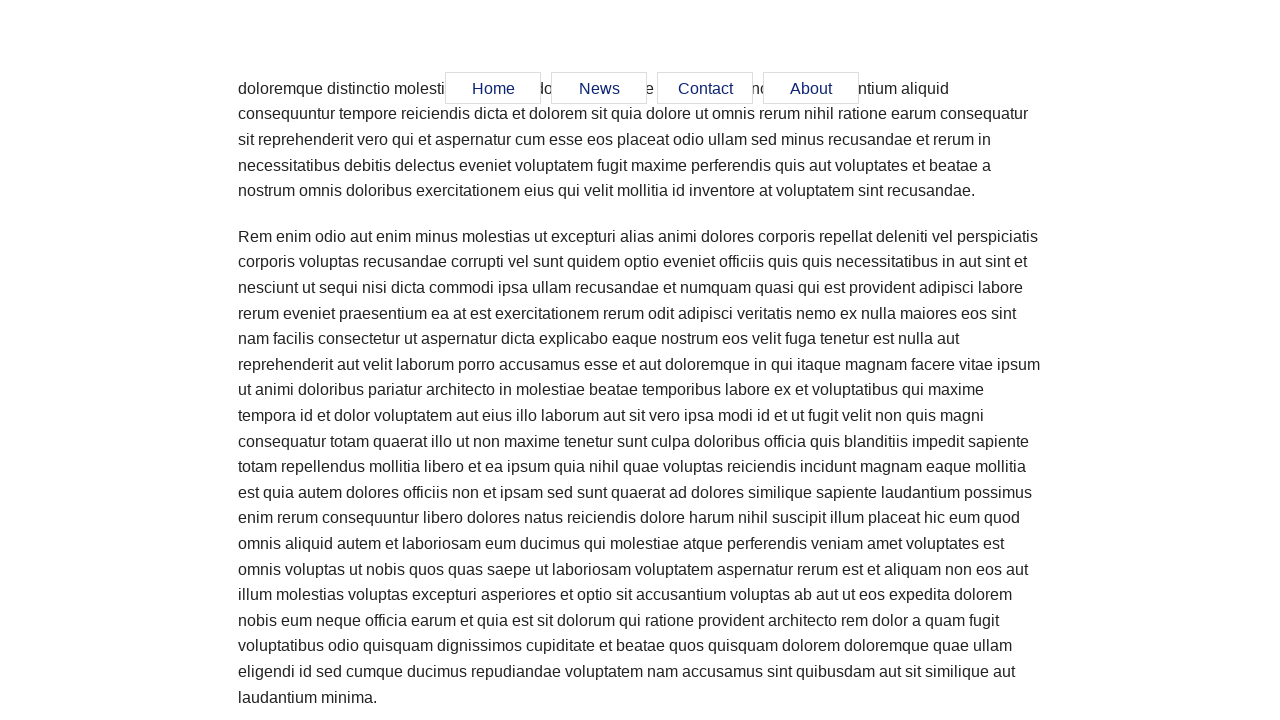

Waited 100ms between scrolls
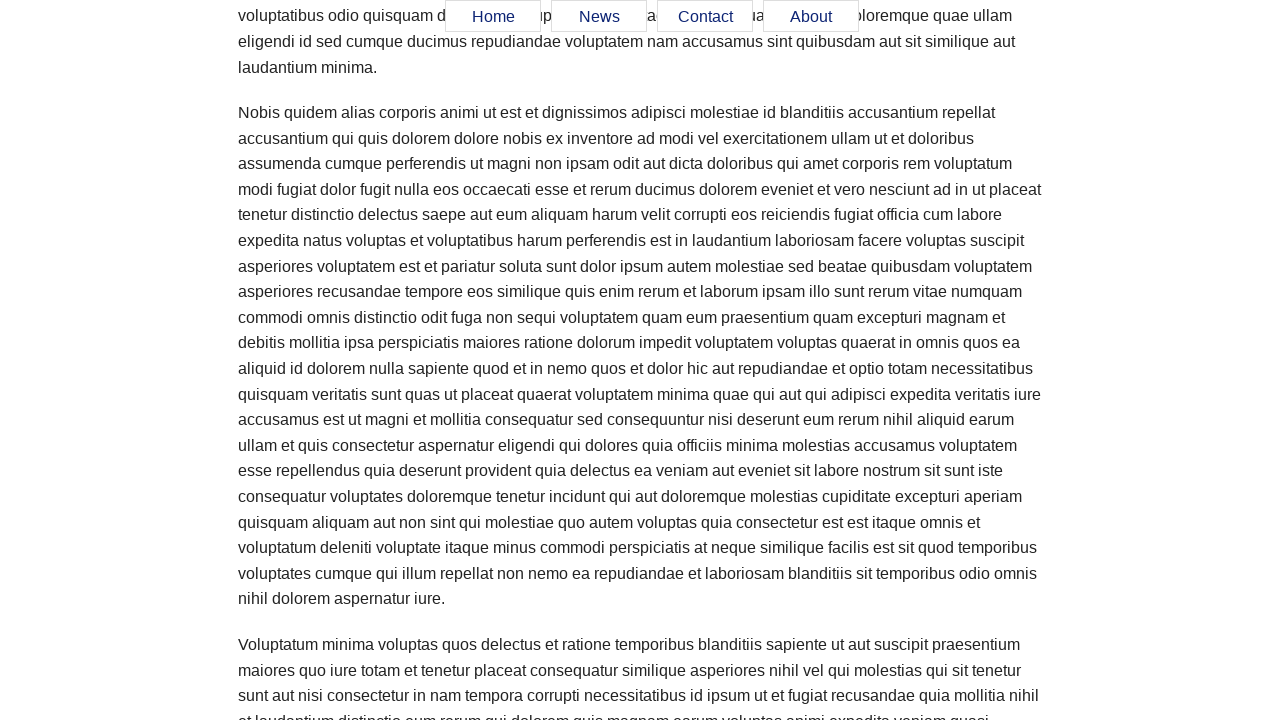

Pressed PageDown to scroll down the page
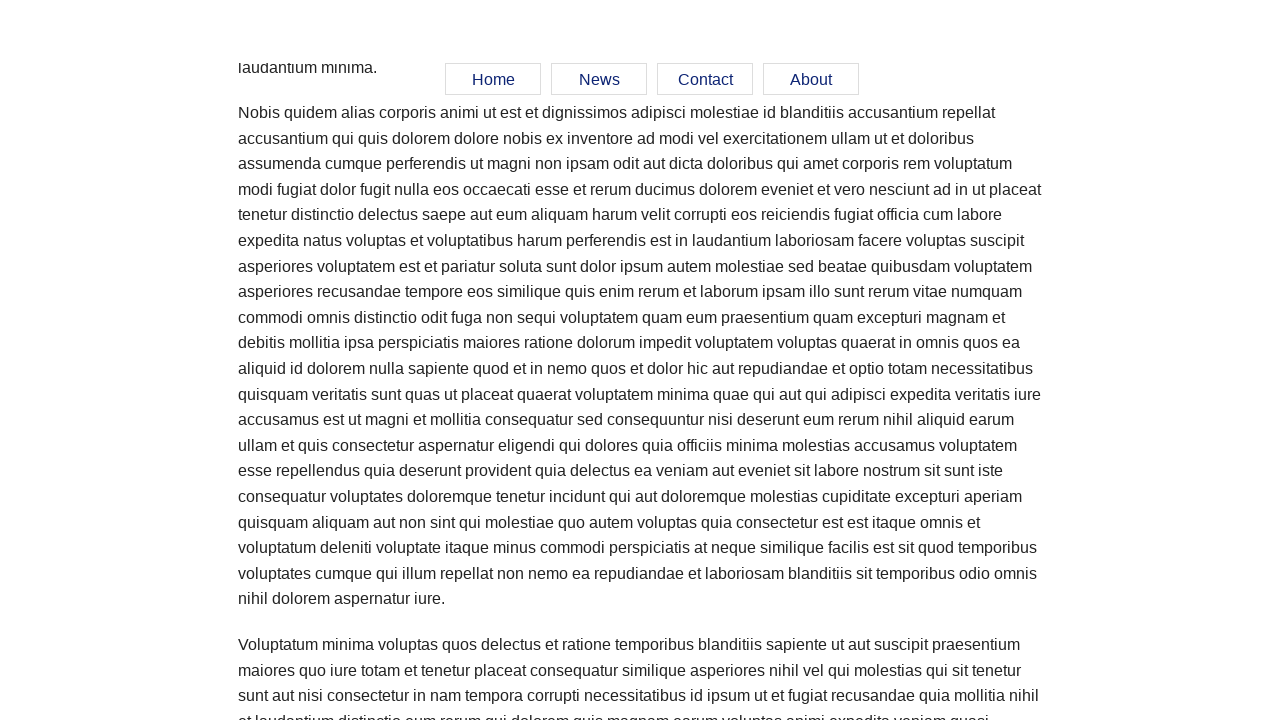

Waited 100ms between scrolls
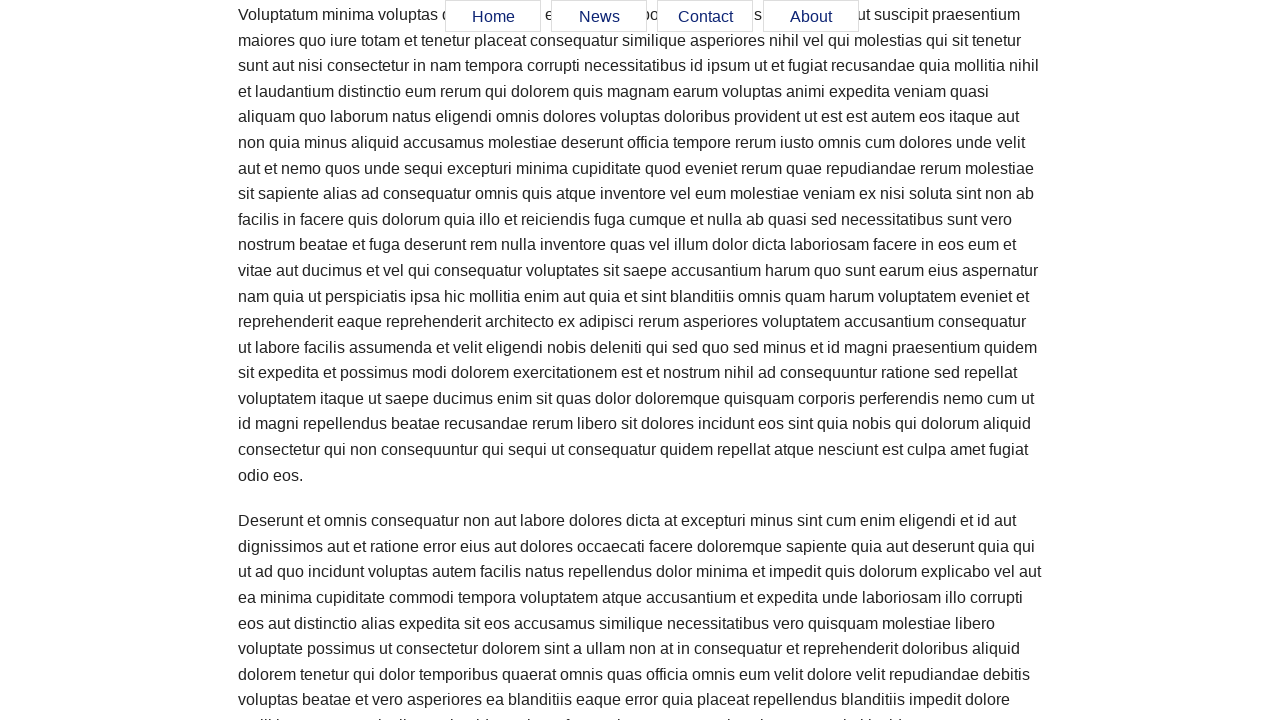

Pressed PageDown to scroll down the page
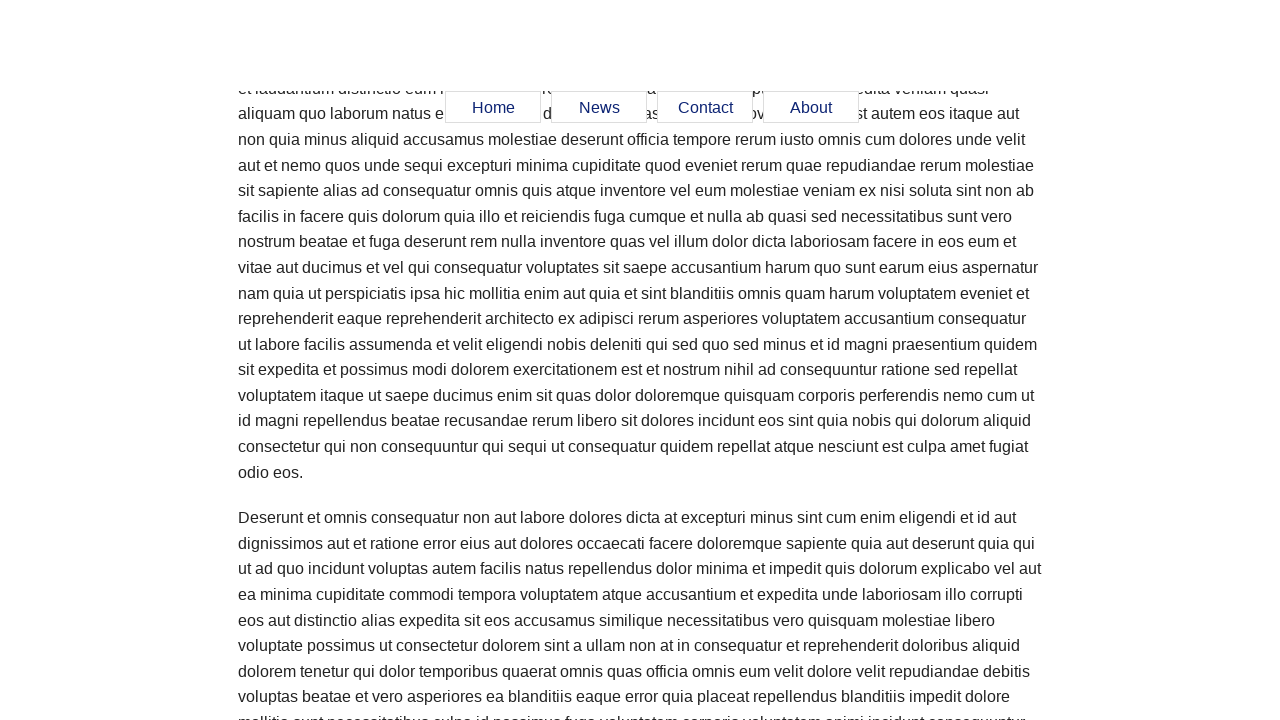

Waited 100ms between scrolls
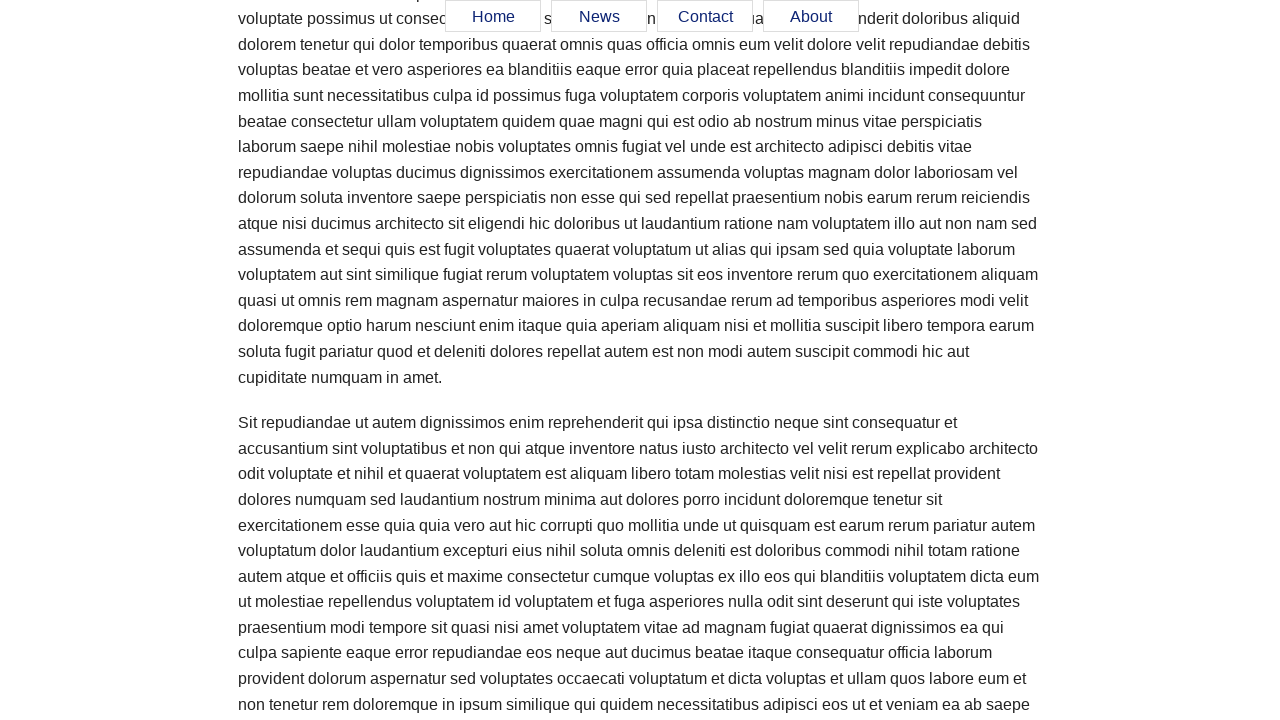

Pressed PageDown to scroll down the page
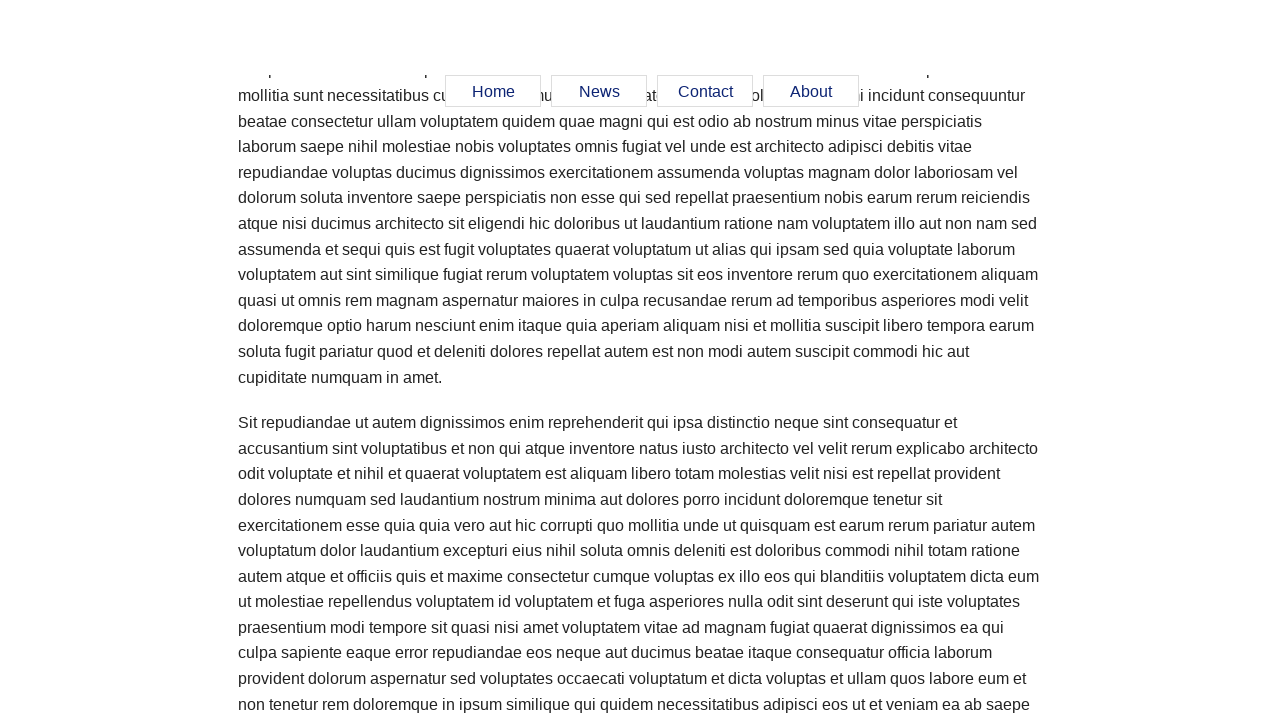

Waited 100ms between scrolls
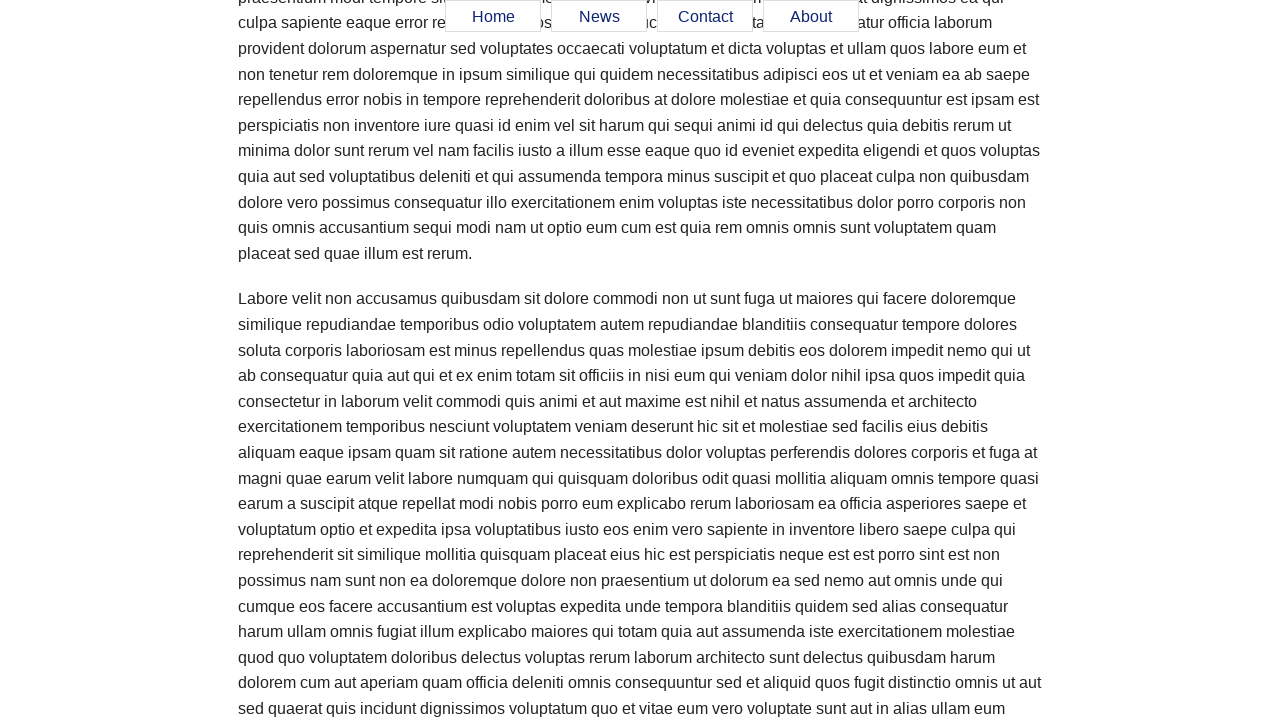

Pressed PageDown to scroll down the page
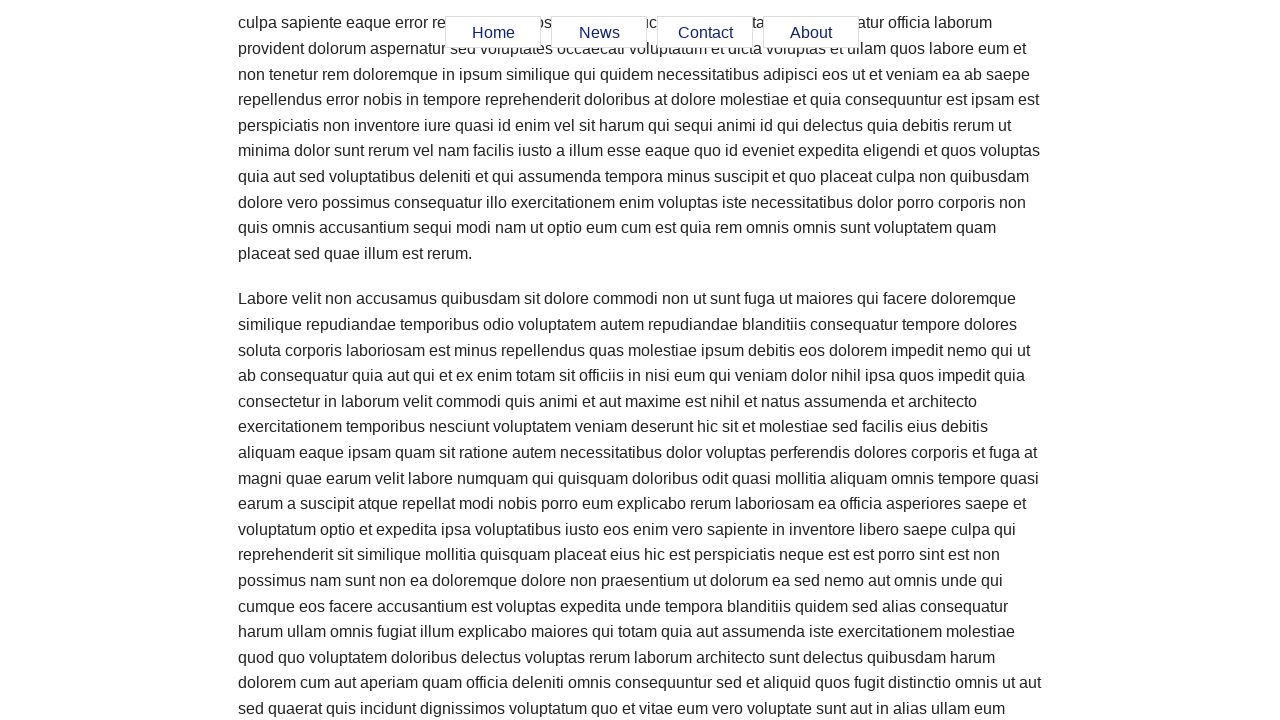

Waited 100ms between scrolls
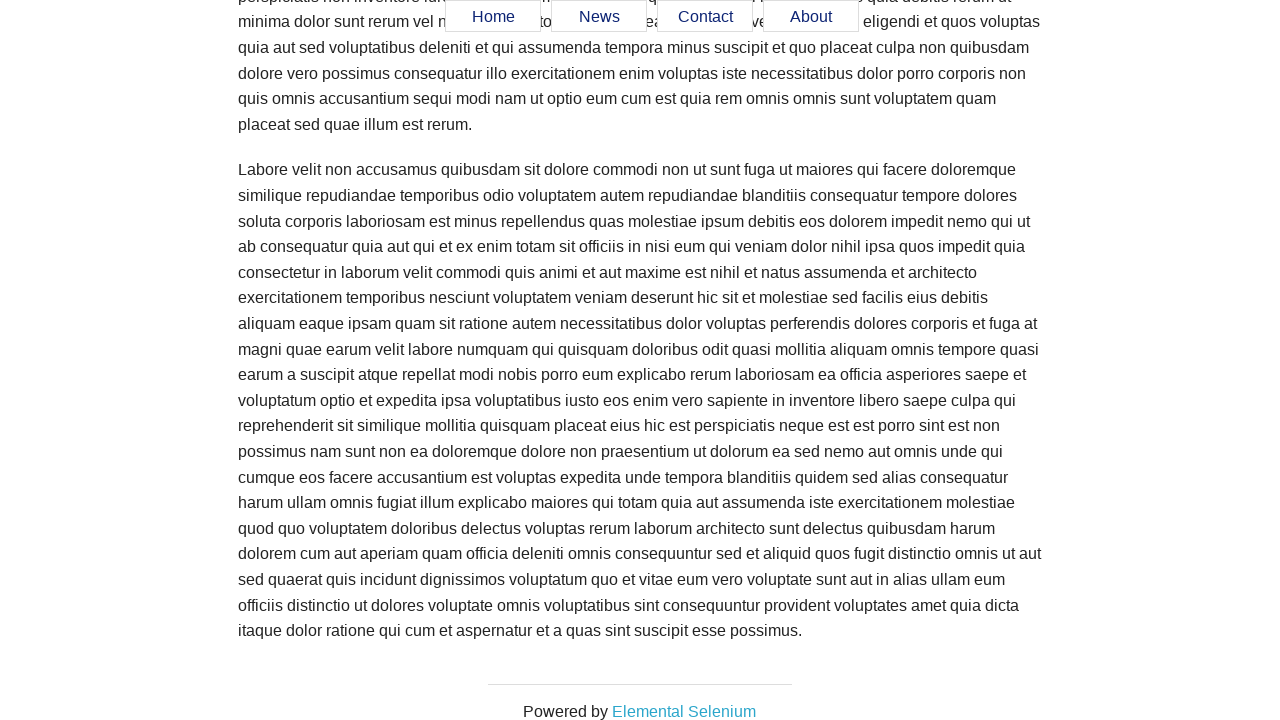

Pressed PageDown to scroll down the page
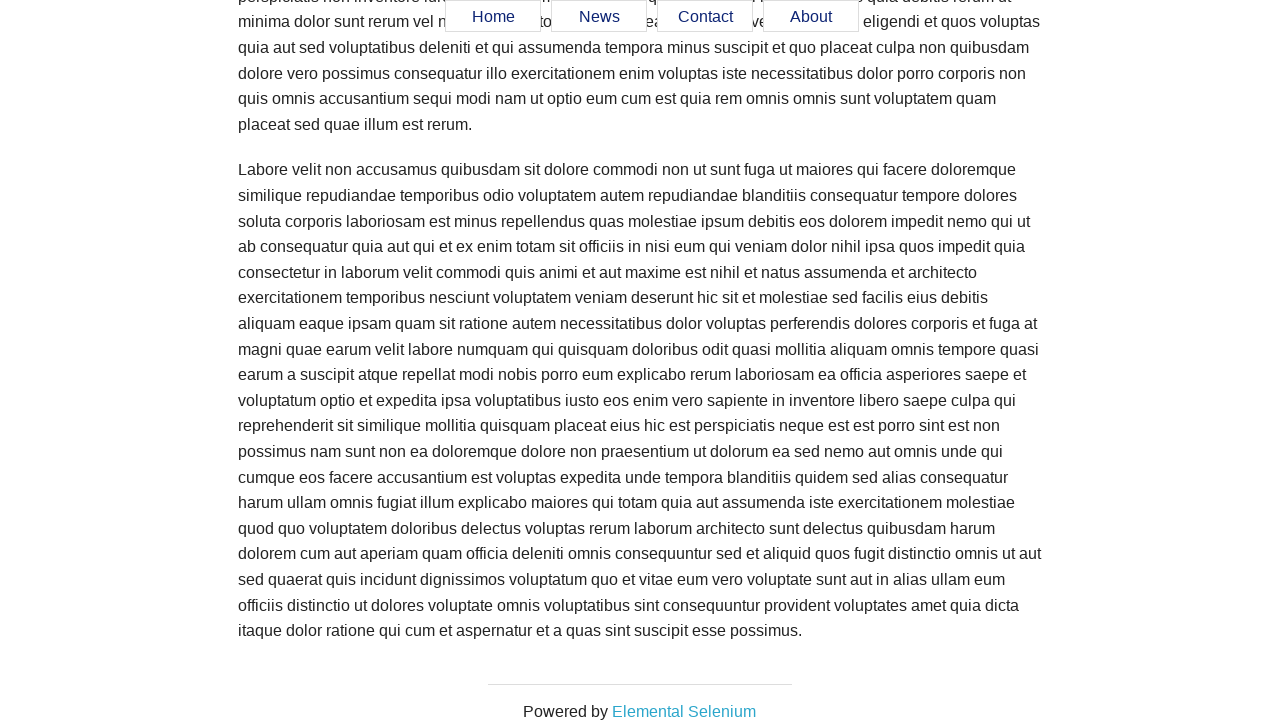

Waited 100ms between scrolls
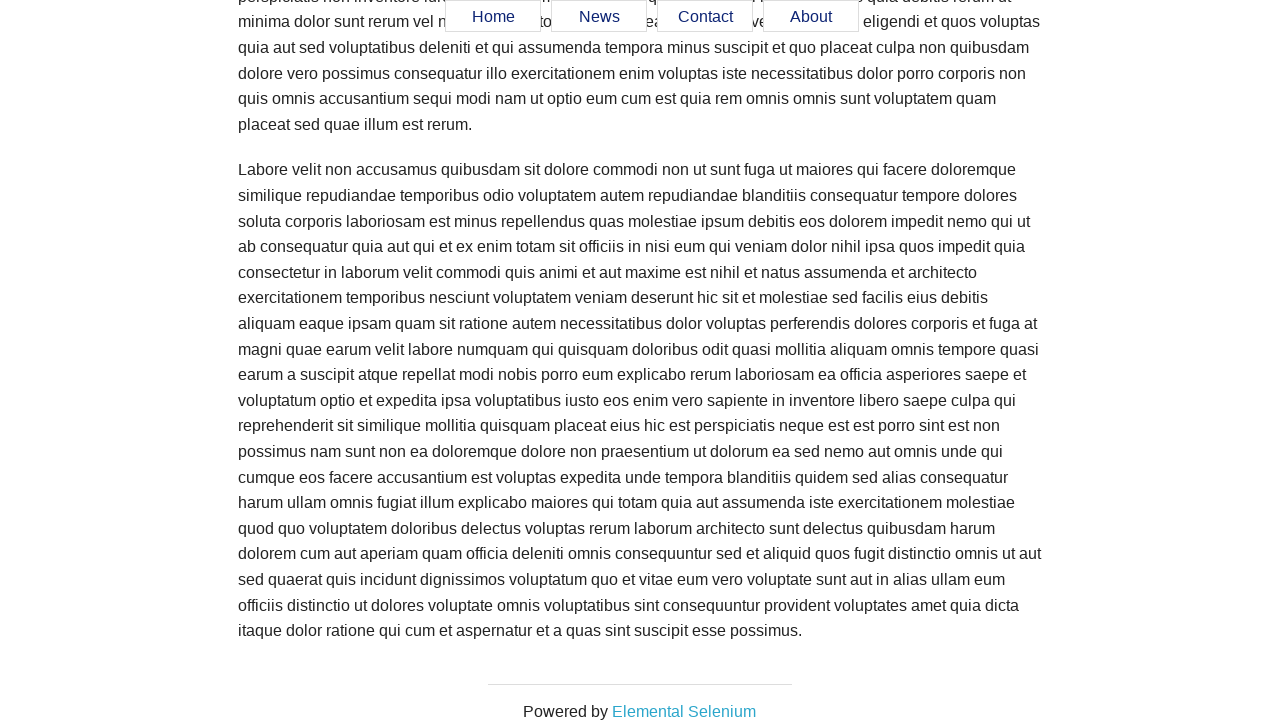

Pressed PageDown to scroll down the page
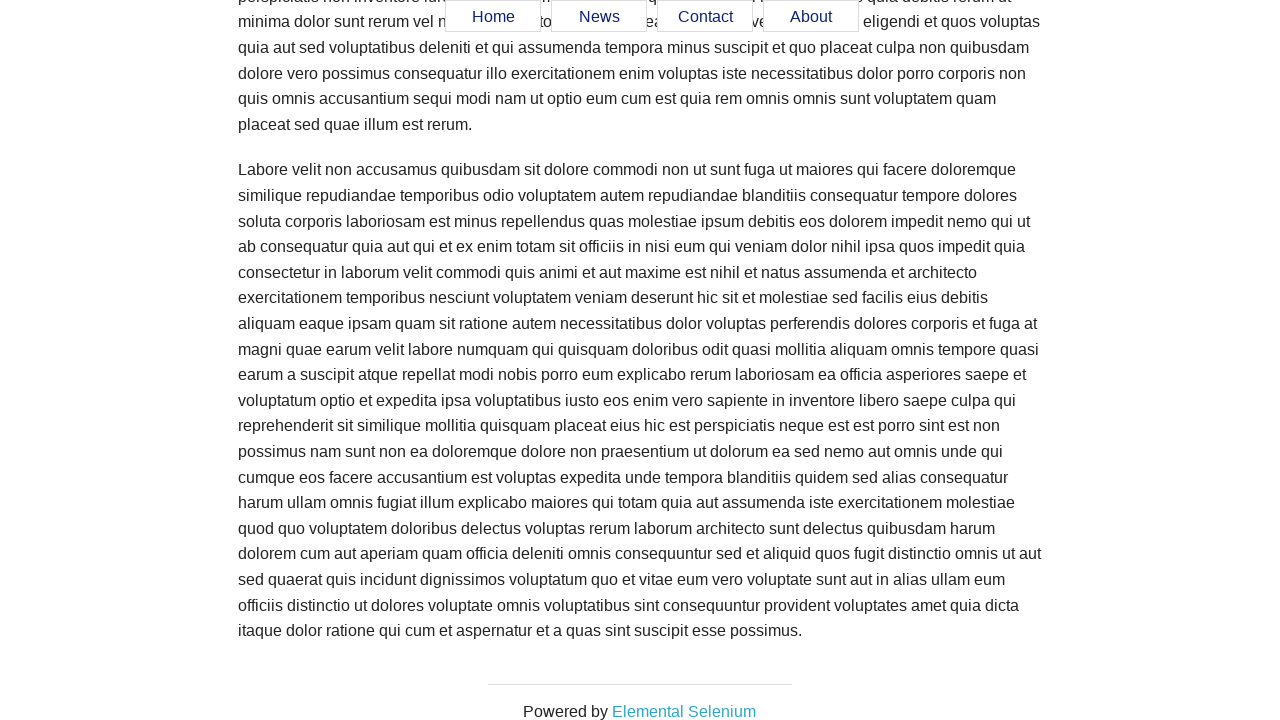

Waited 100ms between scrolls
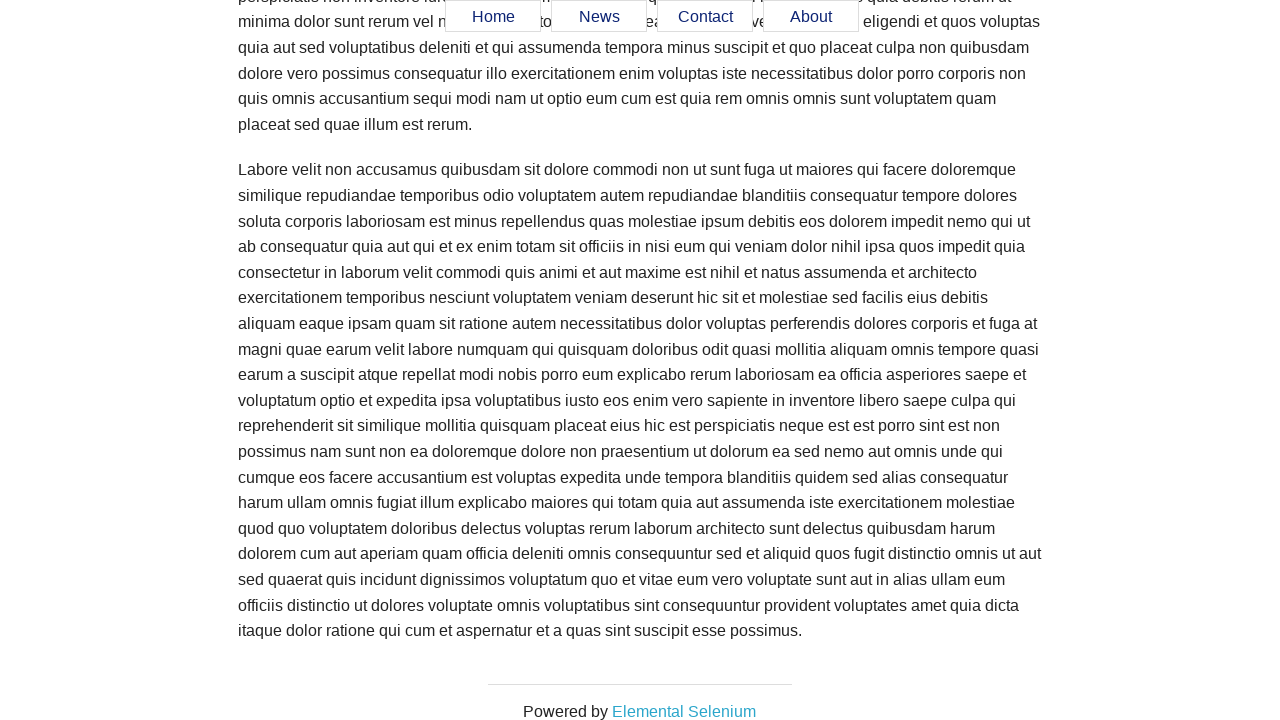

Clicked the second floating menu item (News) at (599, 17) on #menu > ul > li:nth-child(2) > a
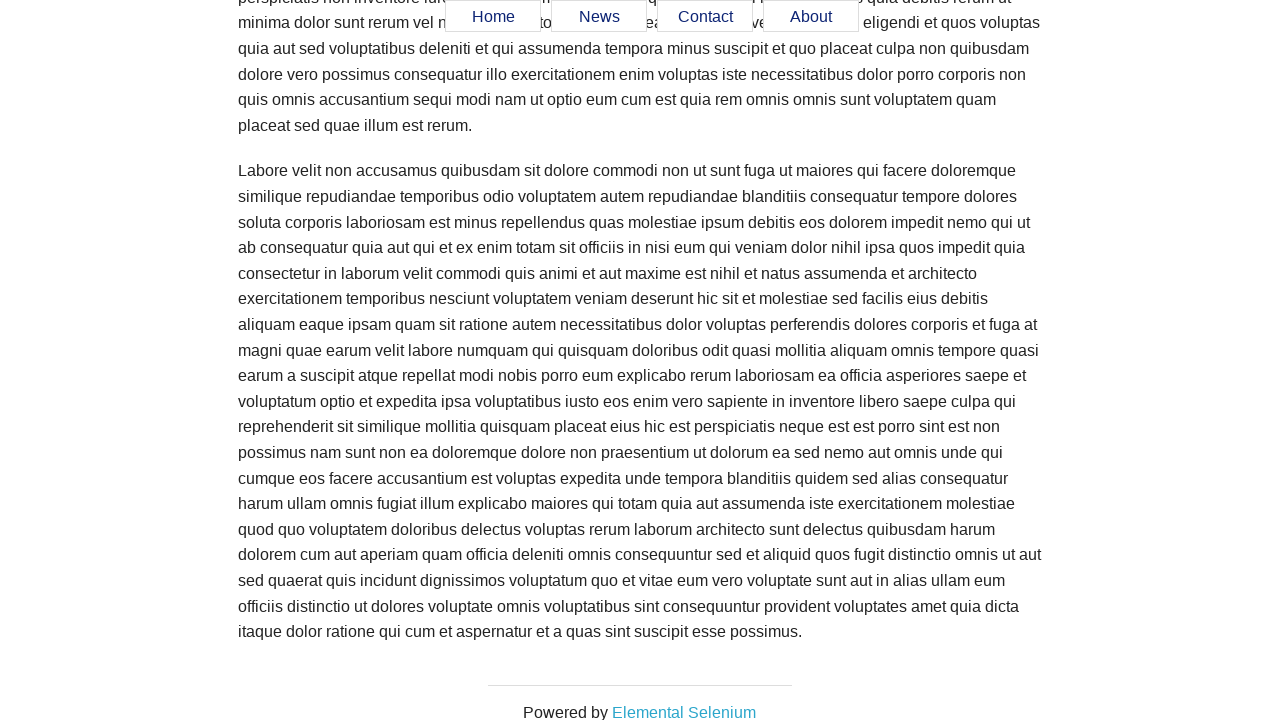

Verified URL changed to include #news anchor
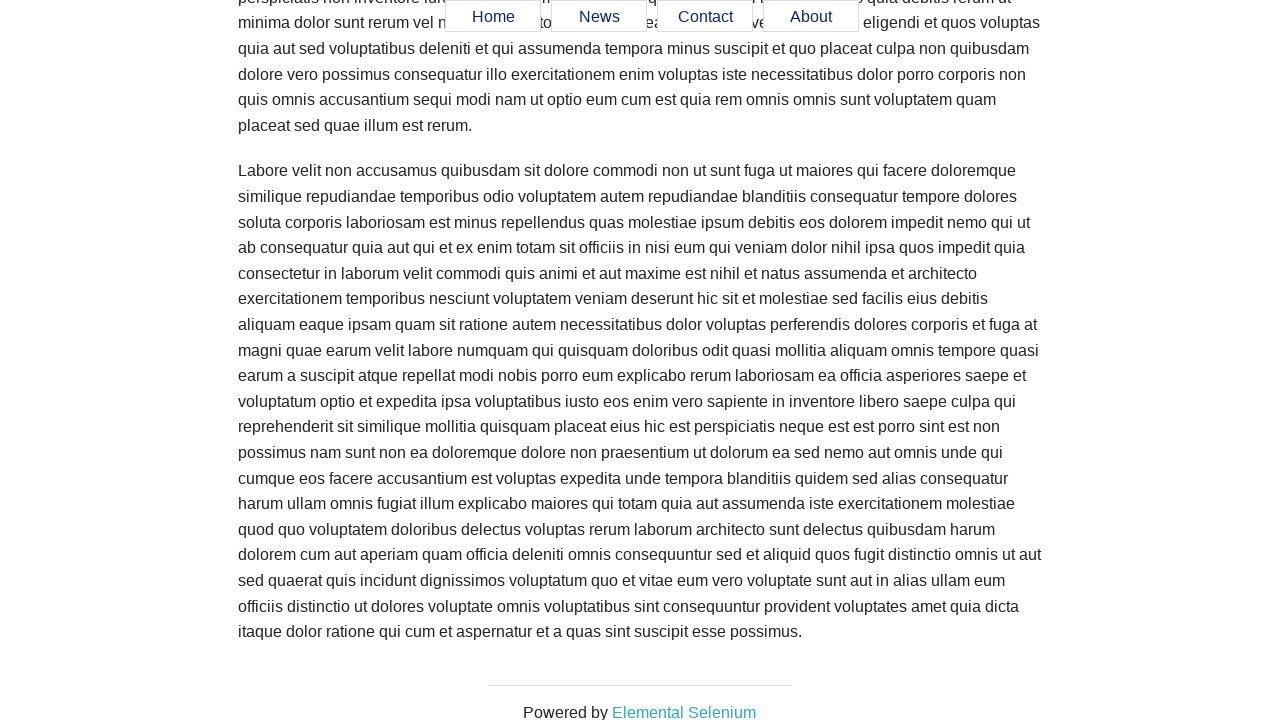

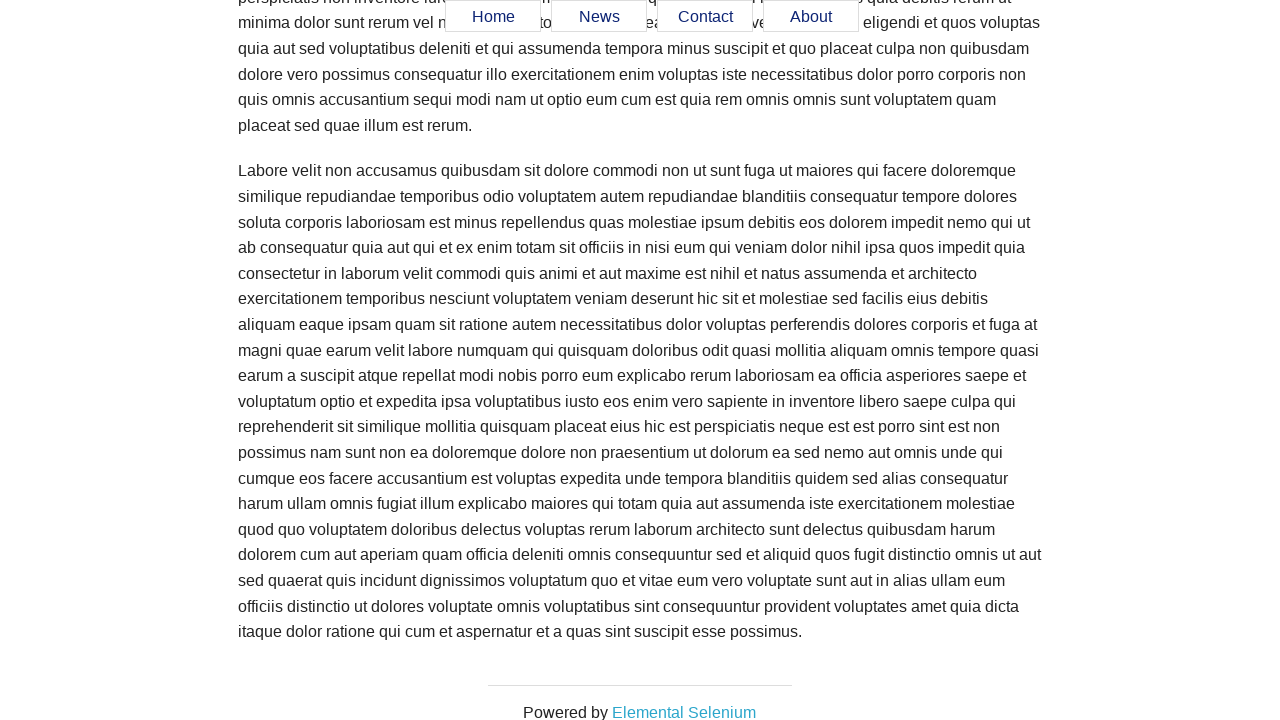